Tests alert handling functionality by triggering an alert, reading its text, and accepting it

Starting URL: https://demoqa.com/alerts

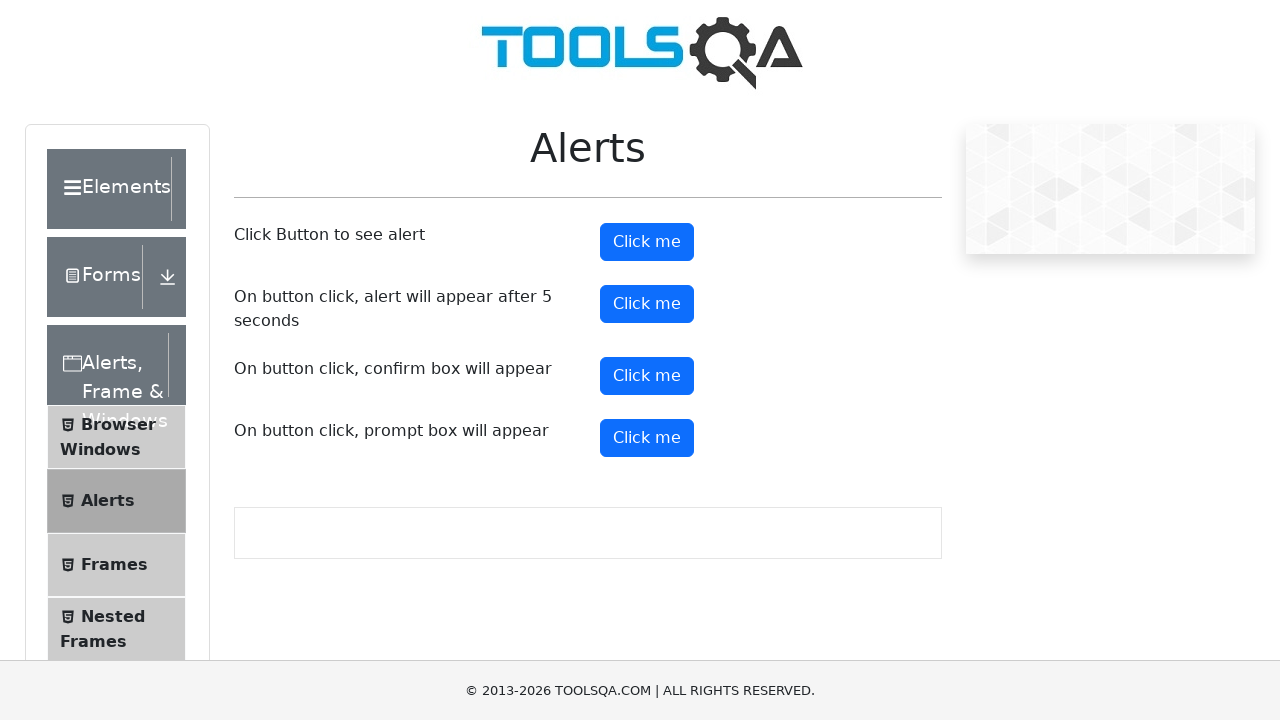

Clicked alert button to trigger alert dialog at (647, 242) on #alertButton
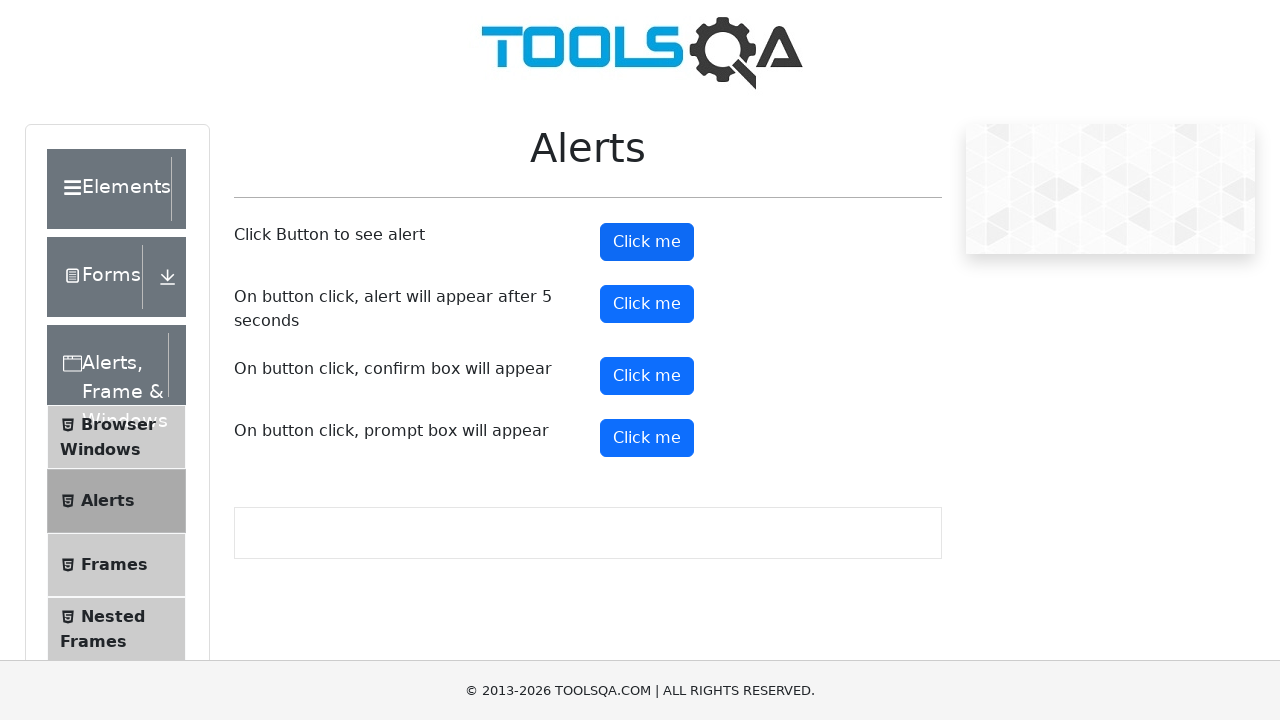

Set up dialog handler to accept alerts
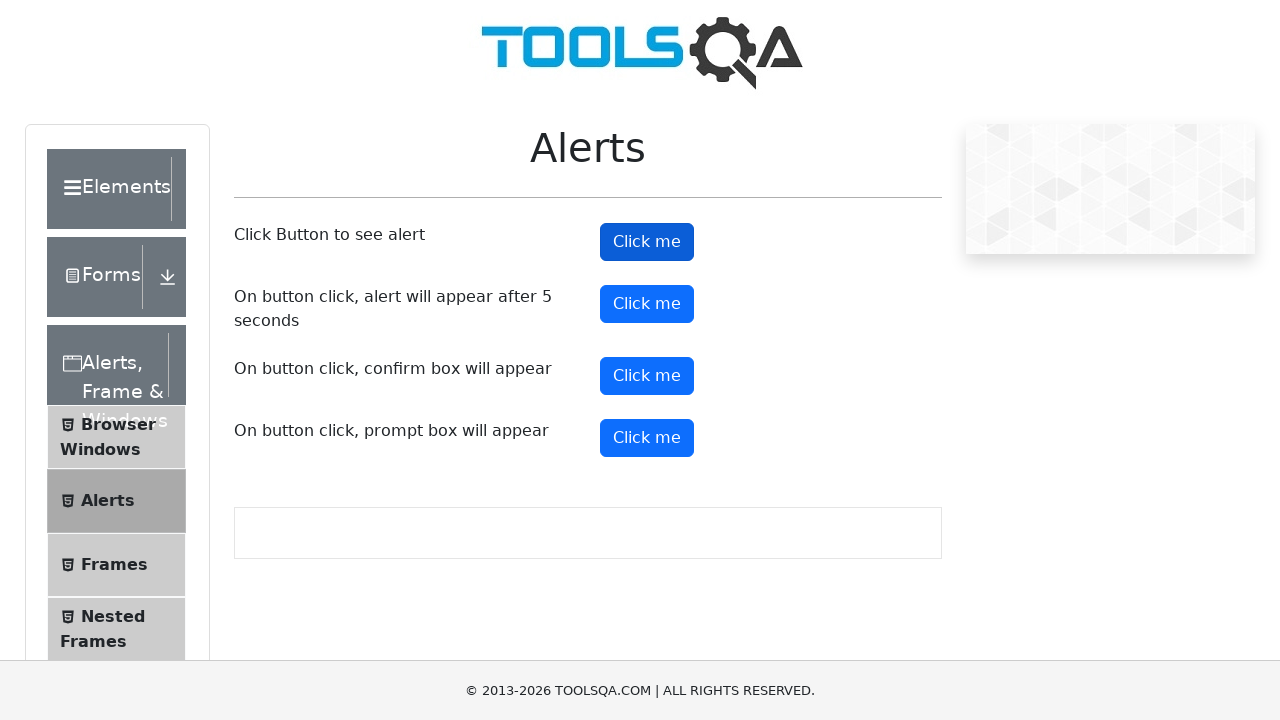

Clicked alert button again with handler active at (647, 242) on #alertButton
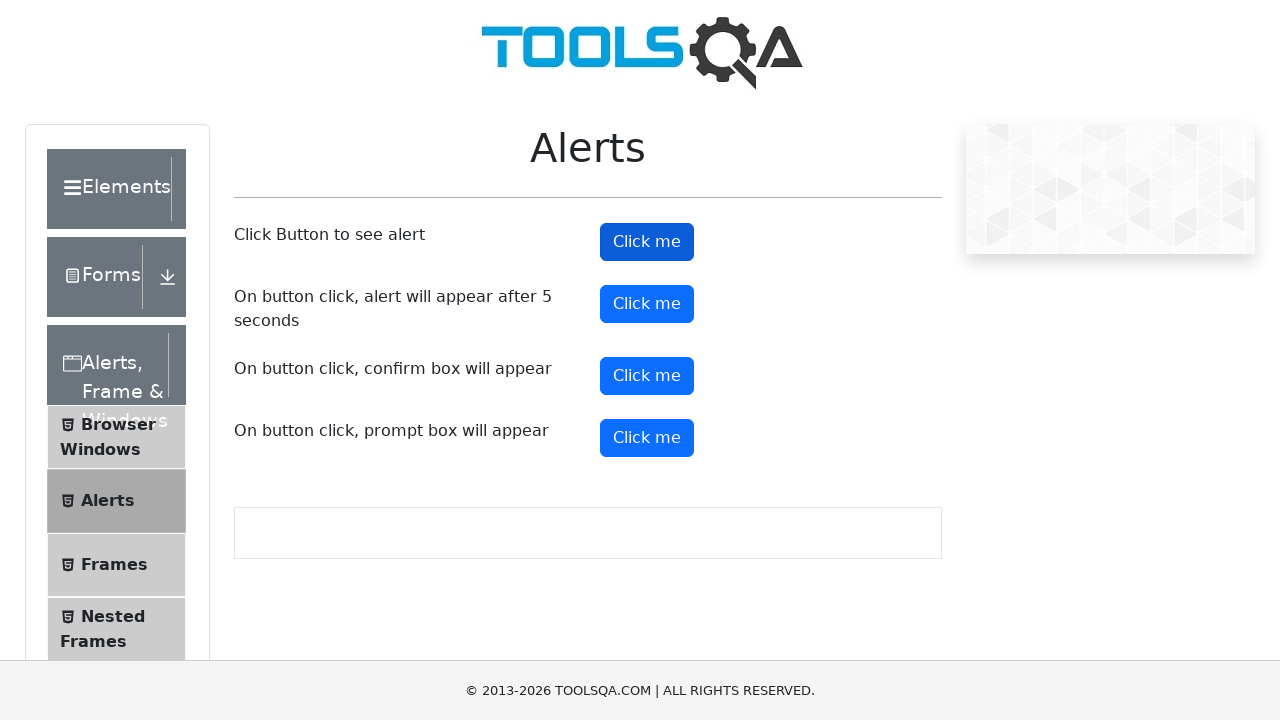

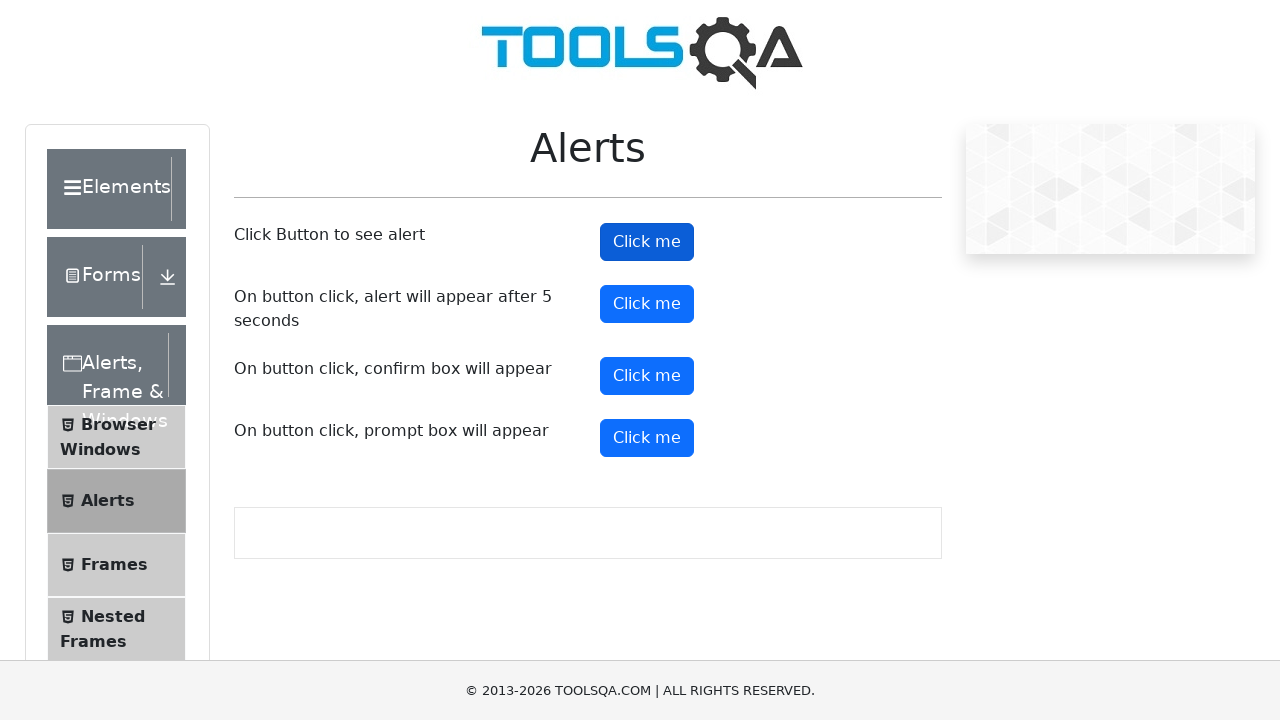